Tests date picker functionality by filling a date value into the date input field

Starting URL: https://testautomationpractice.blogspot.com/

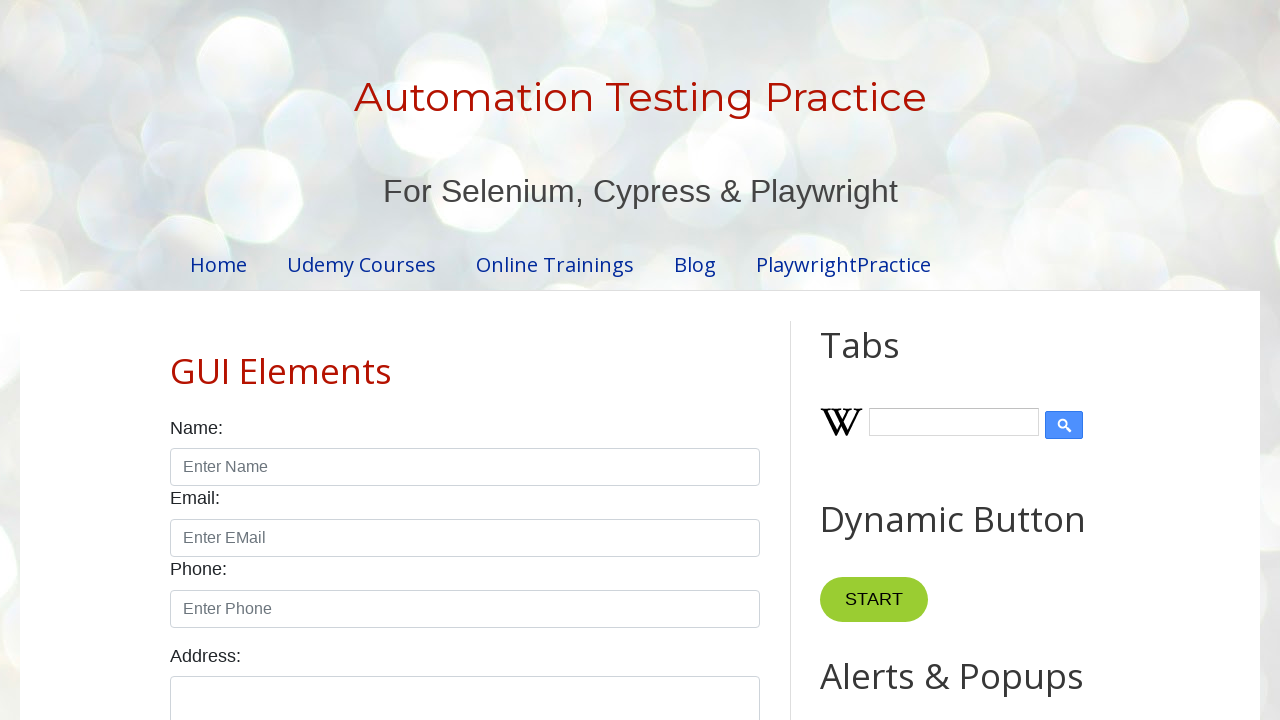

Filled date picker with date 03/15/2024 on #datepicker
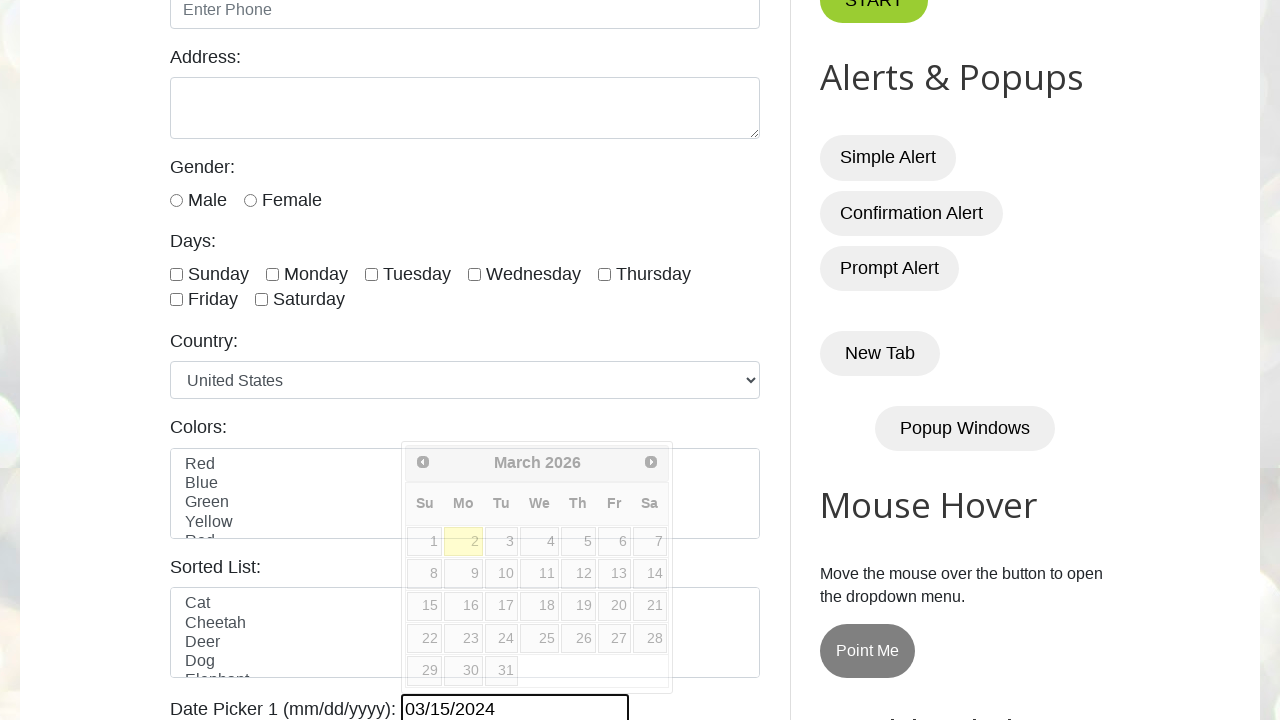

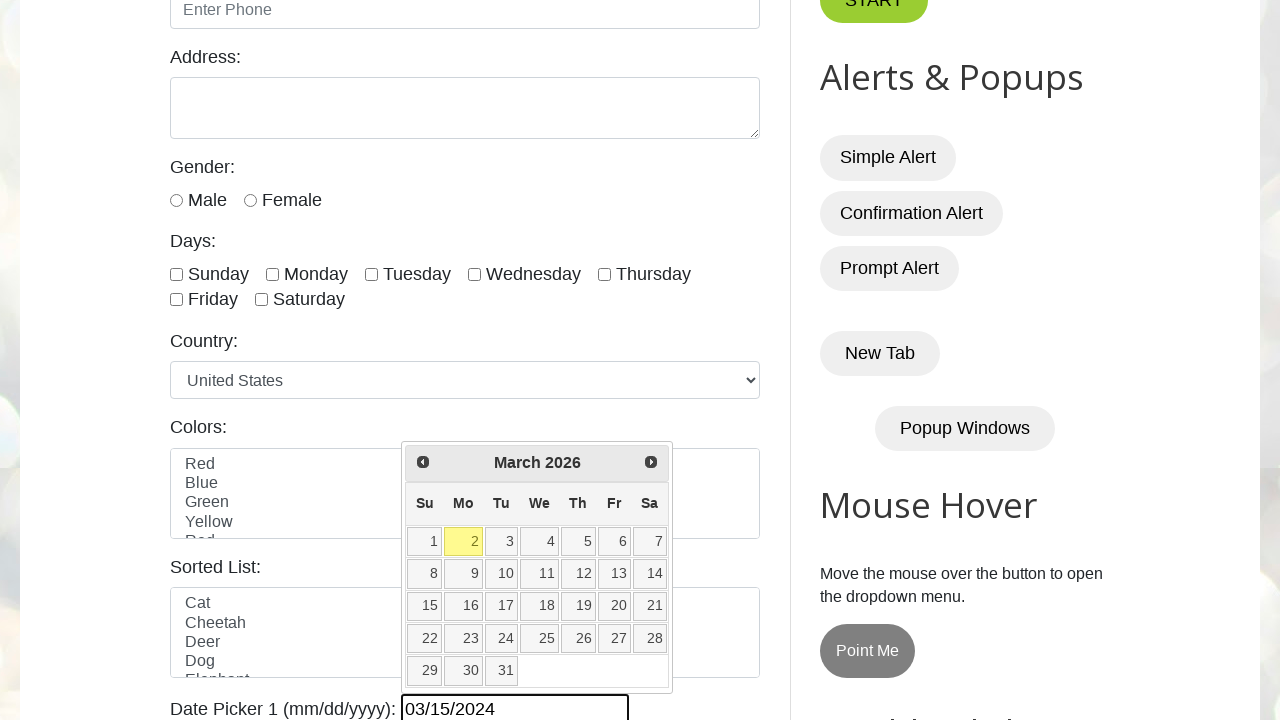